Tests text-to-speech functionality by selecting a British English voice, entering text into the textarea, and clicking the speak button to generate audio

Starting URL: https://ttsmp3.com/text-to-speech/British%20English/

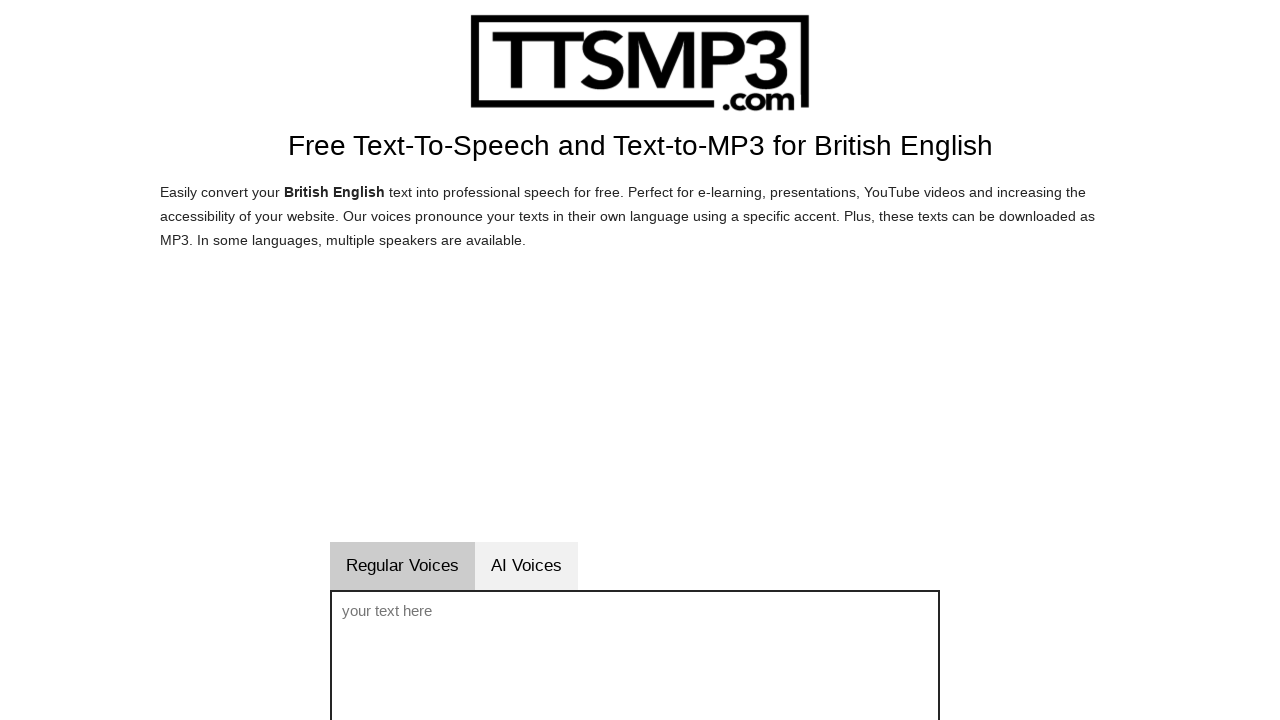

Selected British English / Brian voice from dropdown on select
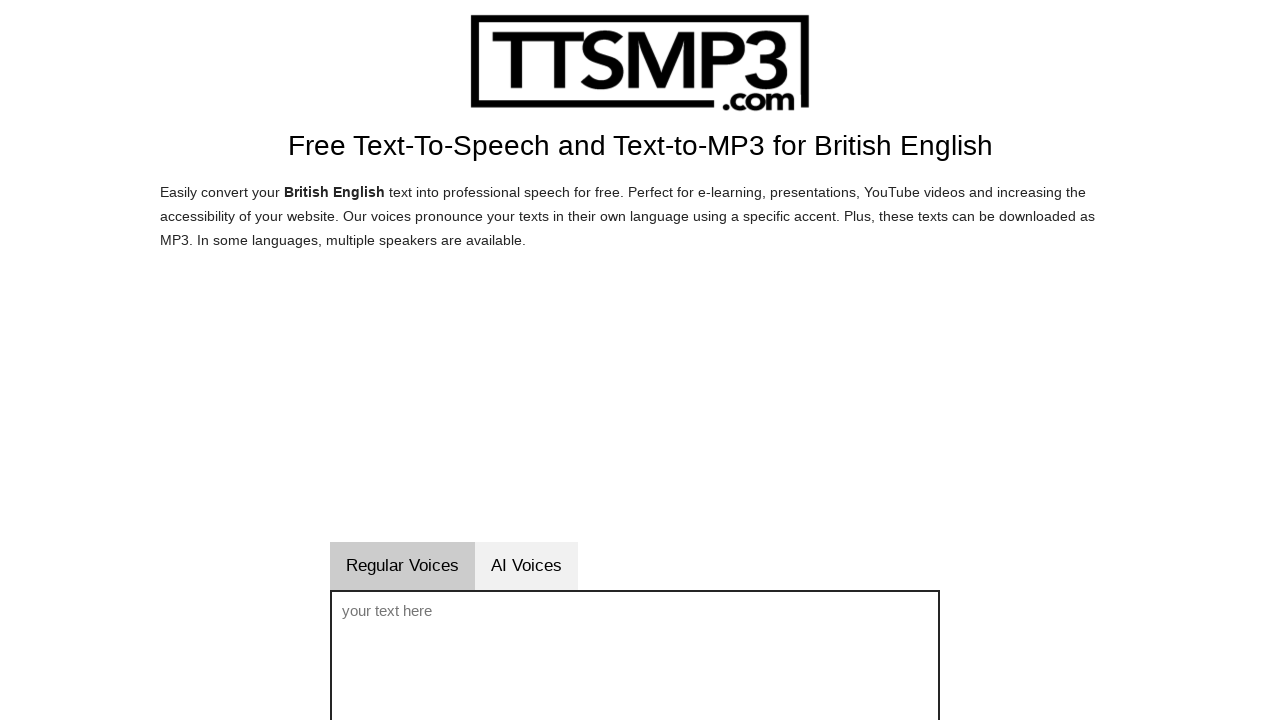

Entered test text into textarea on textarea
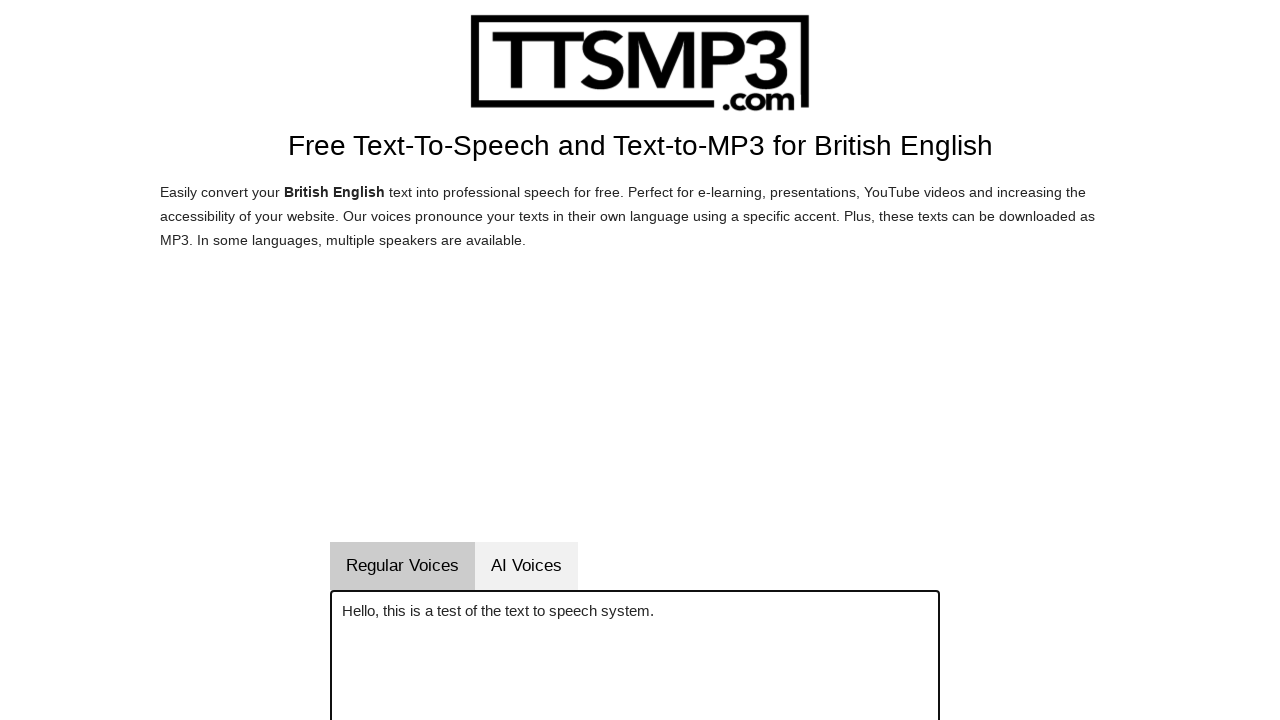

Clicked speak button to generate audio at (694, 360) on #vorlesenbutton
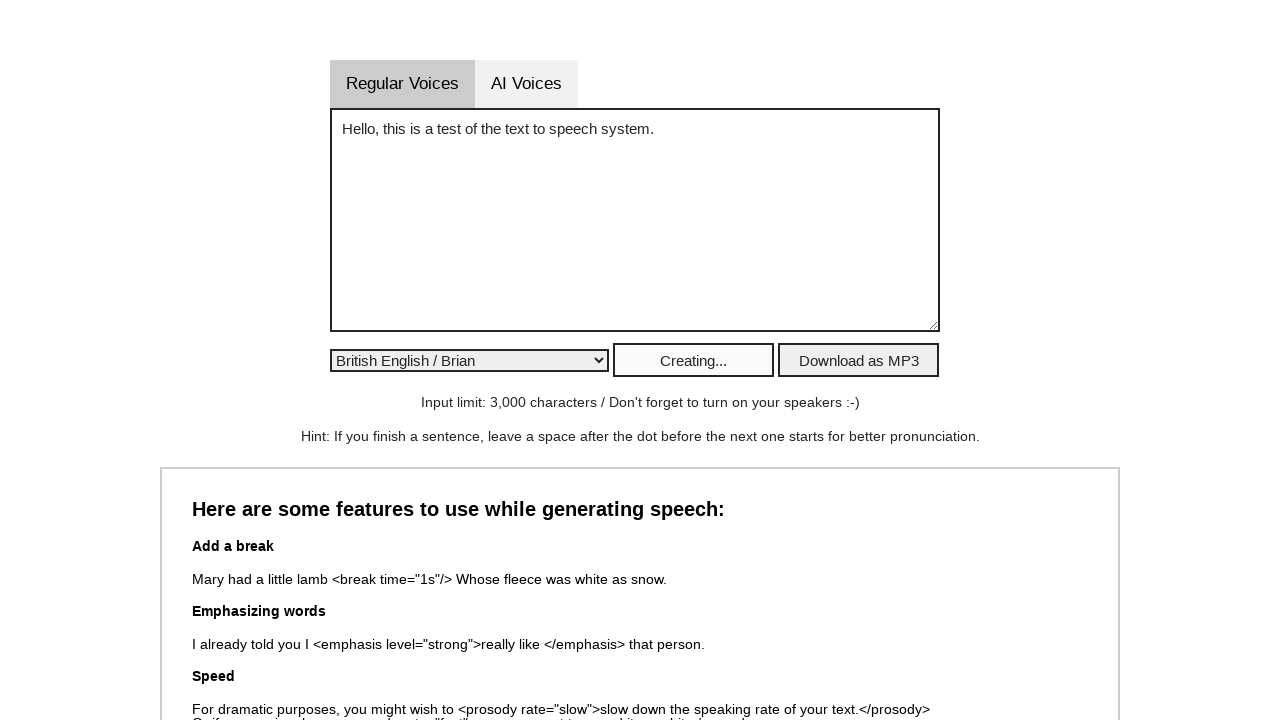

Cleared textarea on textarea
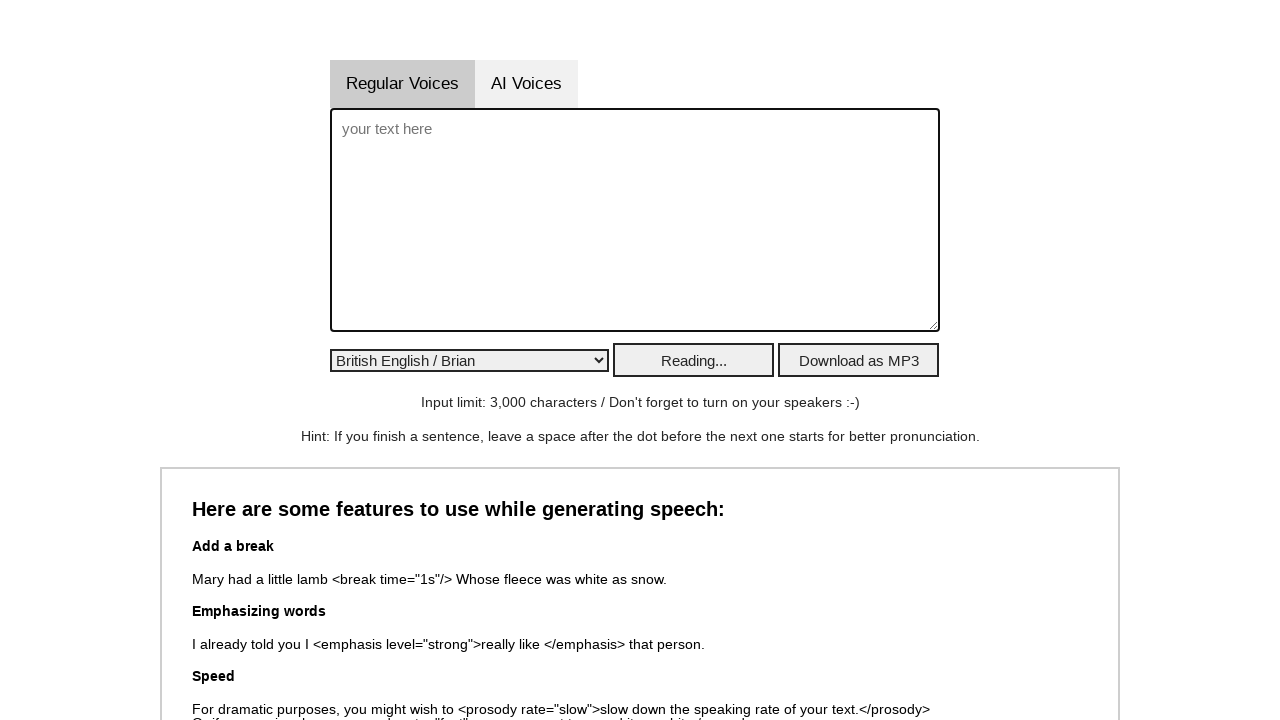

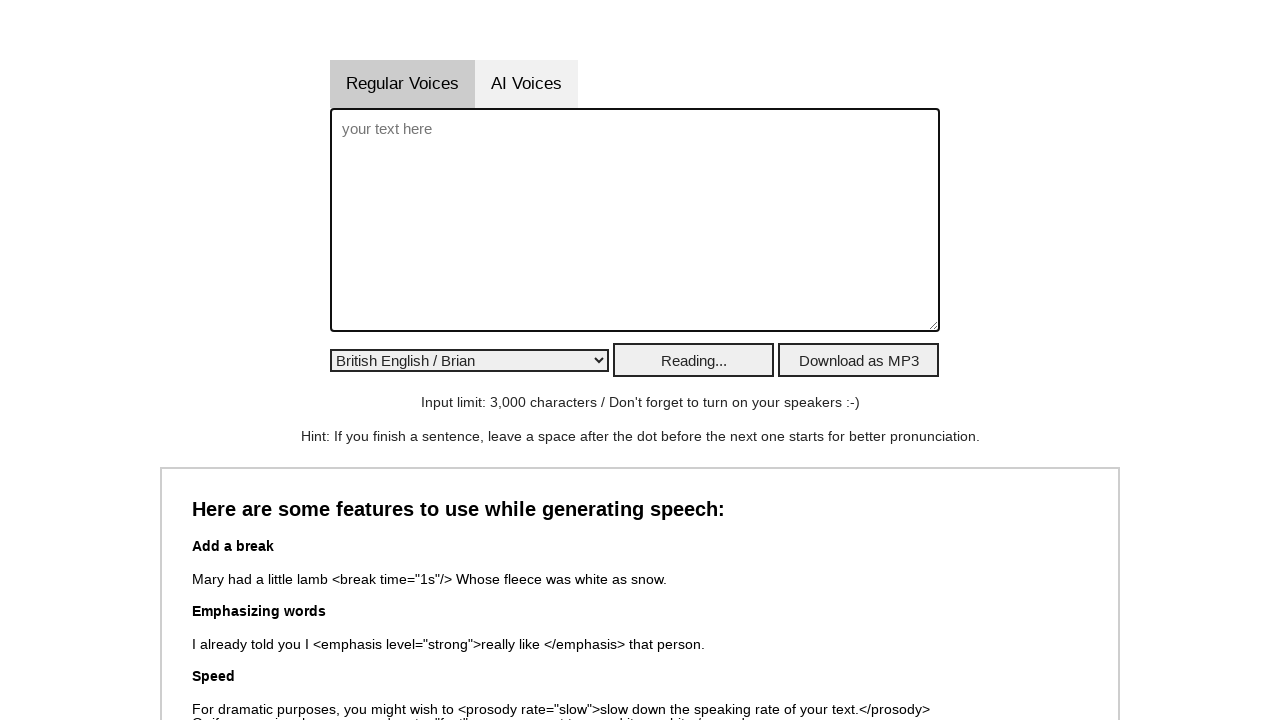